Tests date input by entering a date and verifying the value

Starting URL: https://www.selenium.dev/selenium/web/web-form.html

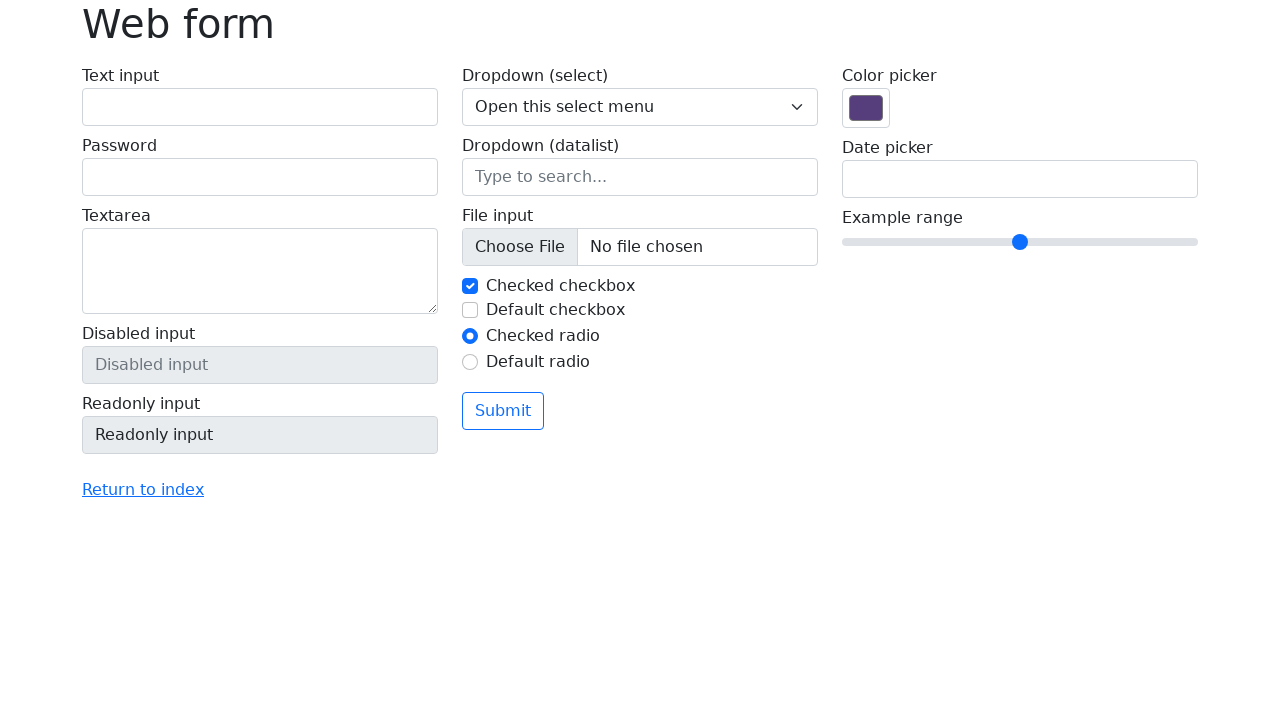

Filled date input field with '2024-03-15' on input[name='my-date']
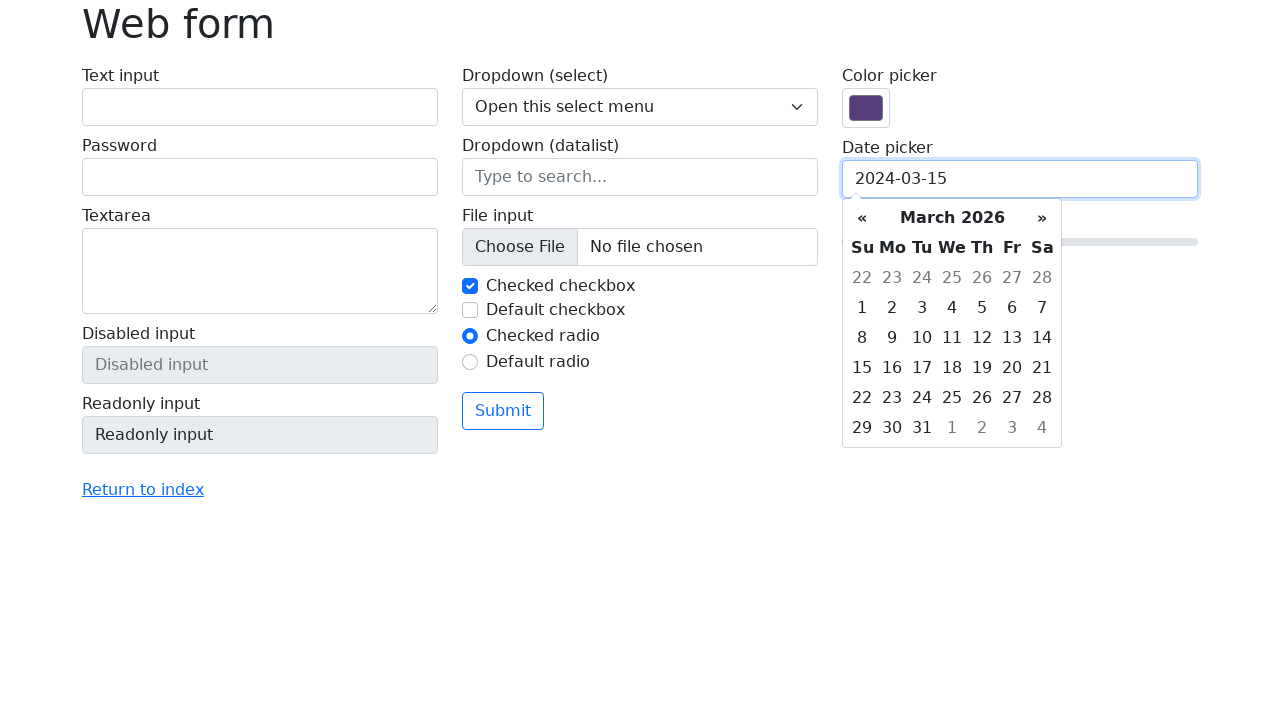

Verified that date input value equals '2024-03-15'
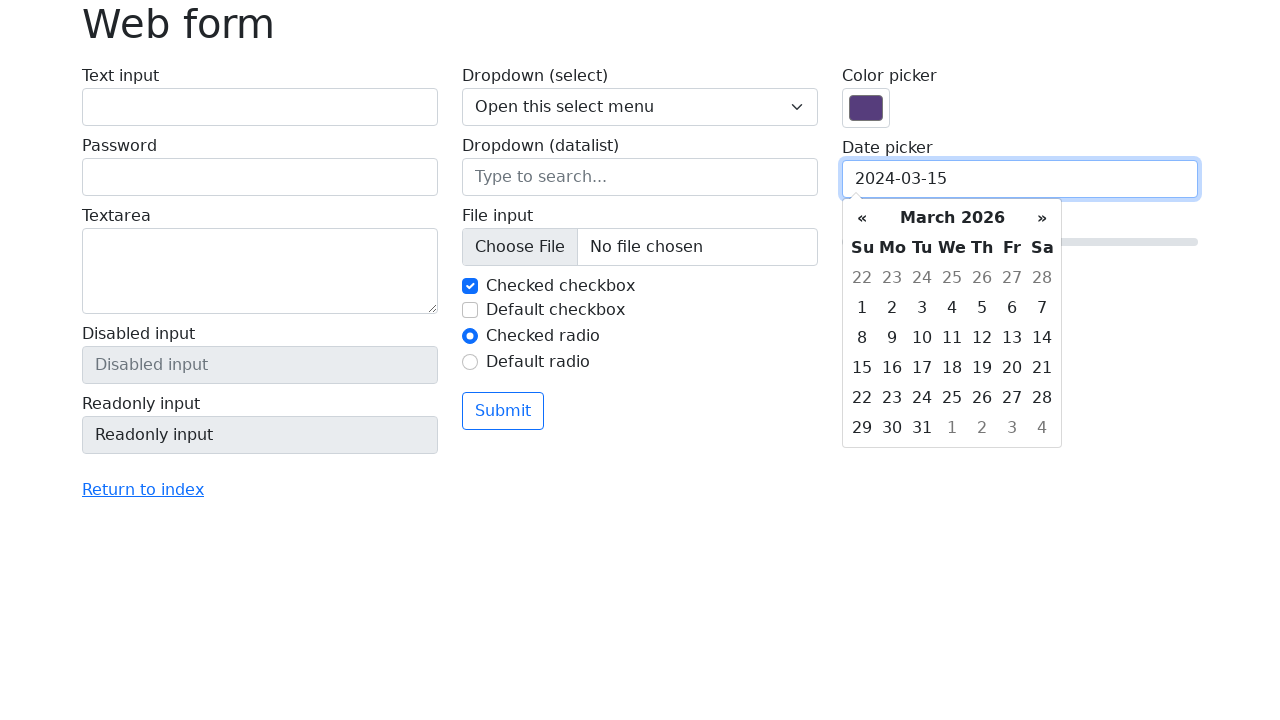

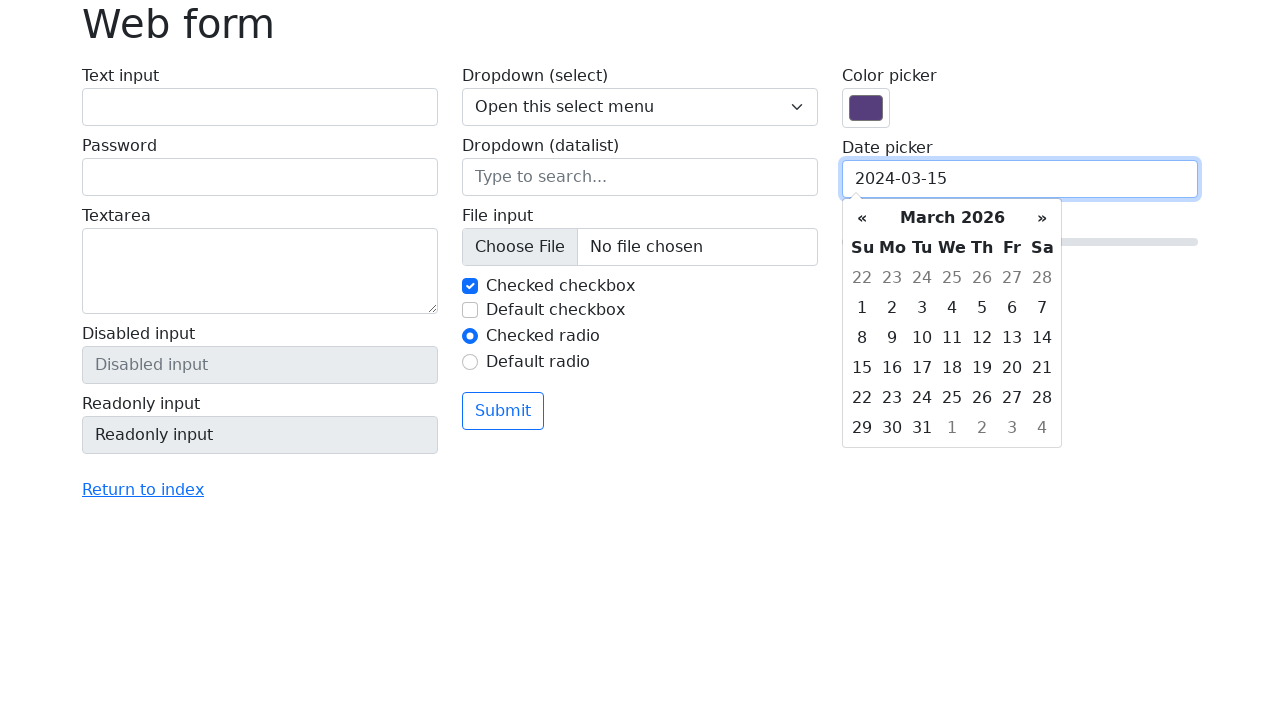